Tests alert handling functionality by triggering different types of alerts (standard alert and confirmation dialog) and interacting with them

Starting URL: https://rahulshettyacademy.com/AutomationPractice/

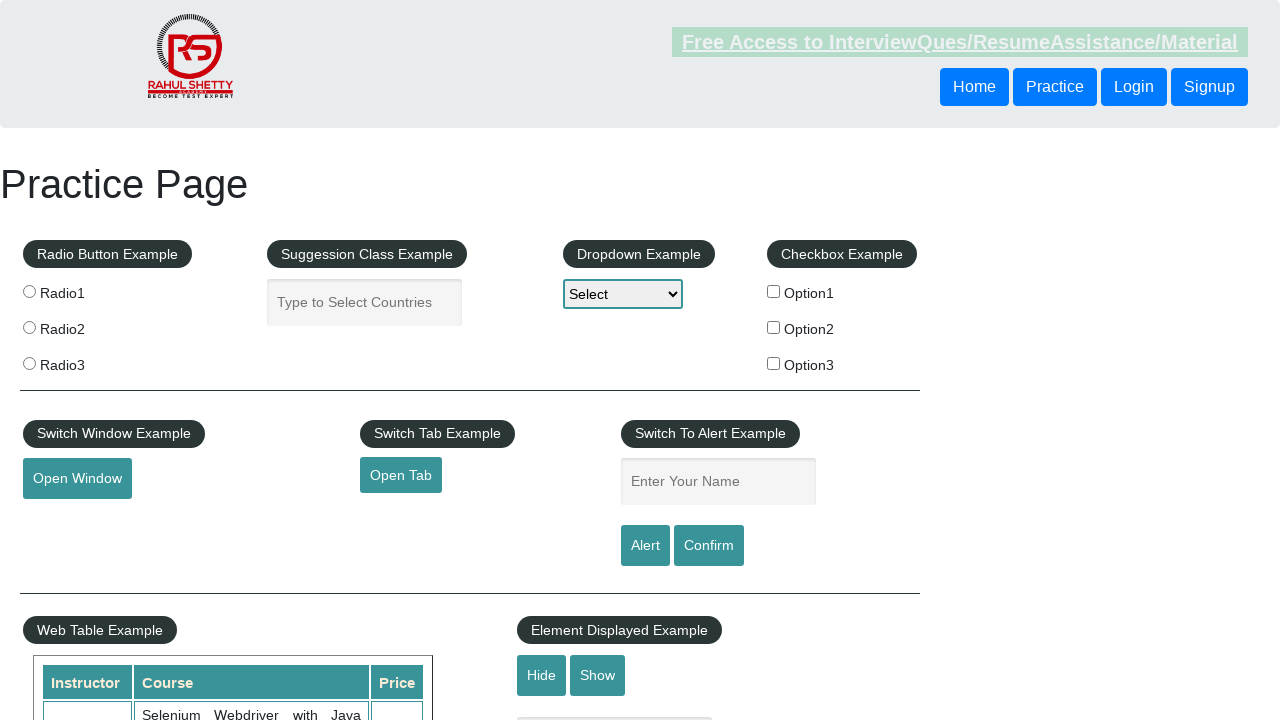

Filled name field with 'Farhan' on #name
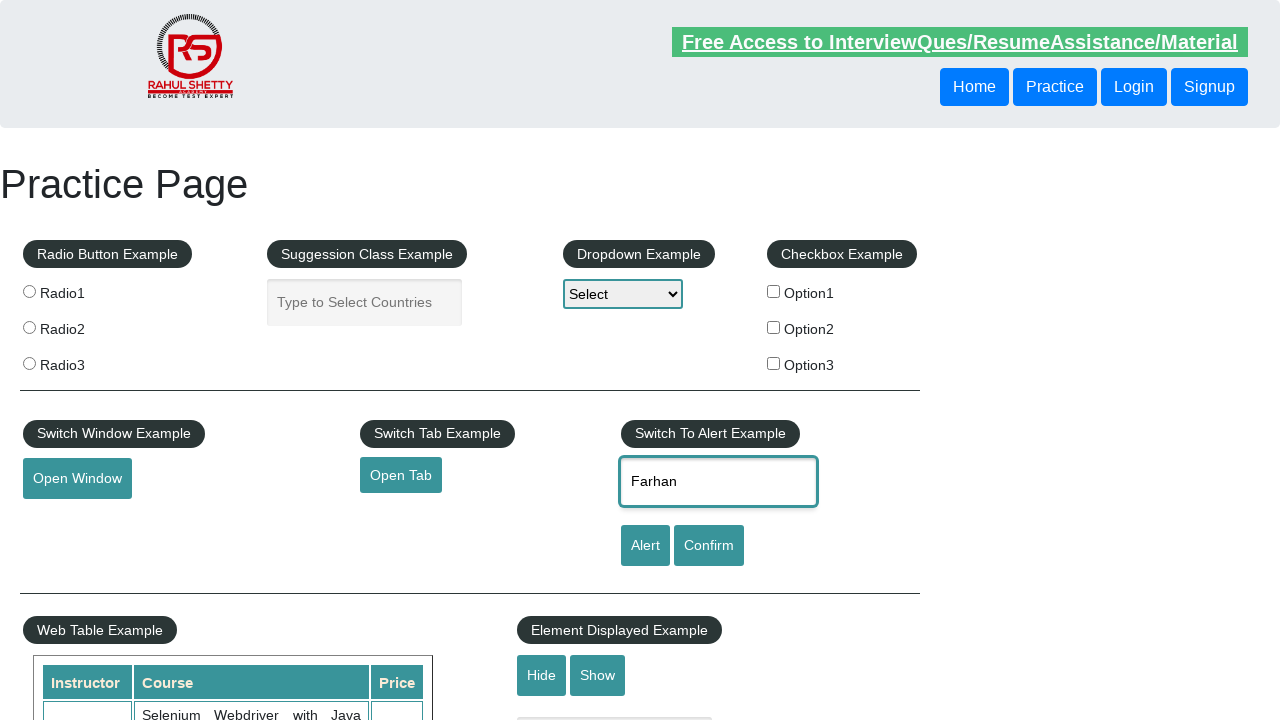

Clicked alert button to trigger standard alert at (645, 546) on #alertbtn
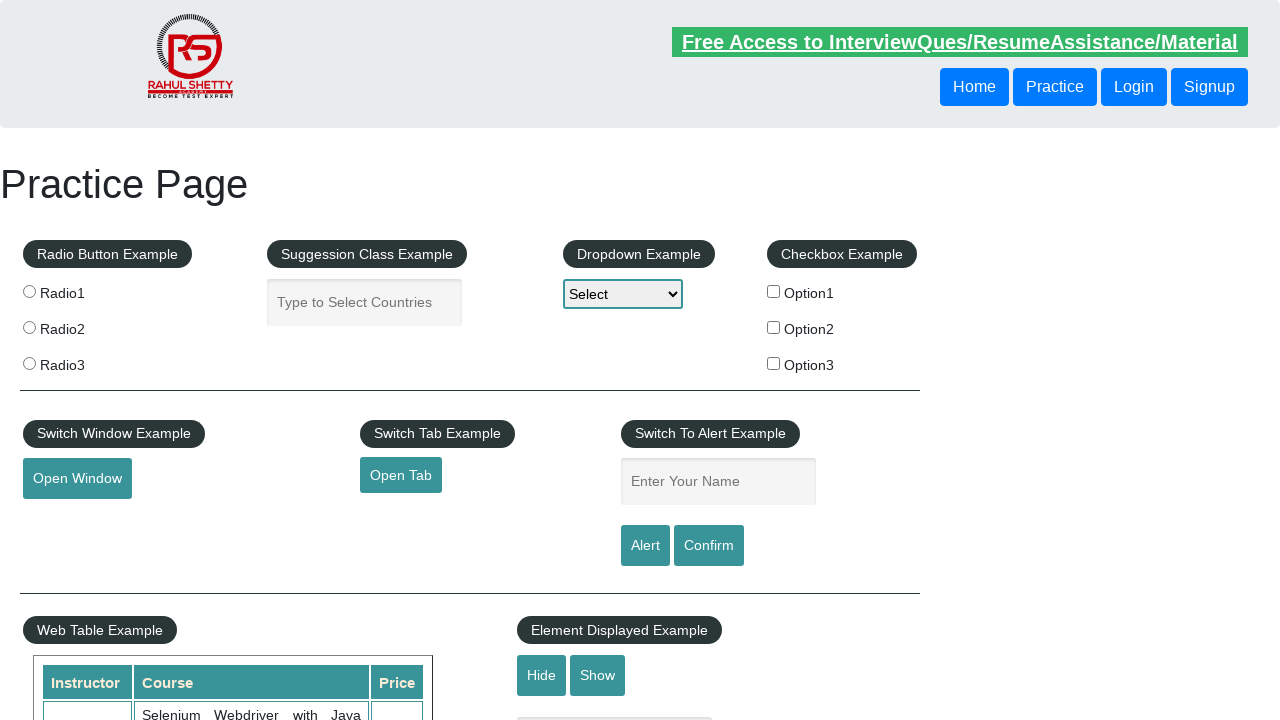

Alert dialog accepted
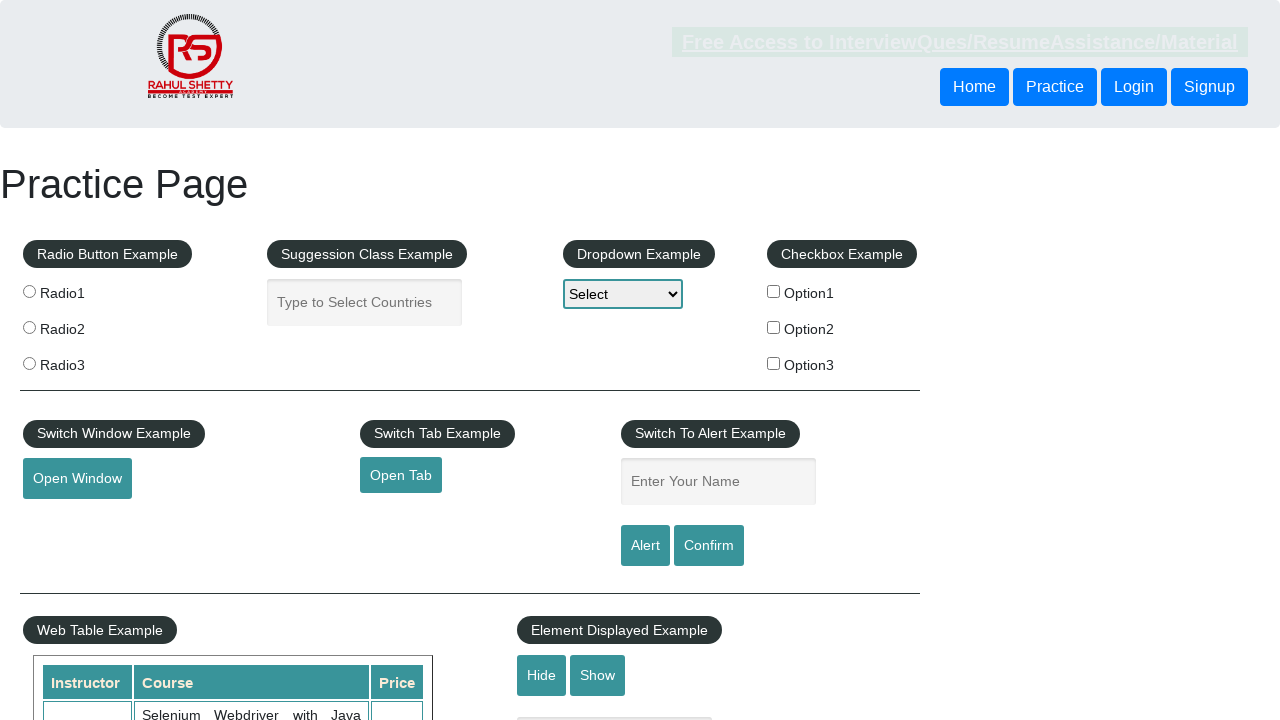

Filled name field with 'Farhan' again on #name
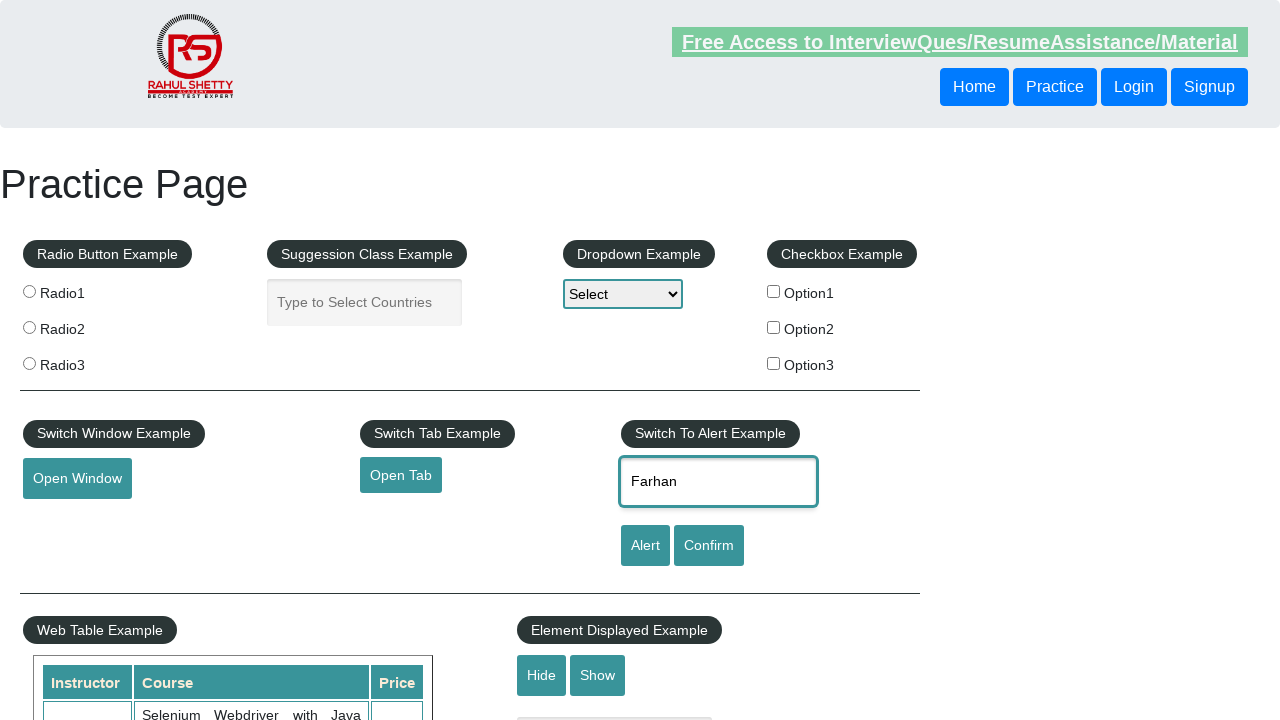

Clicked confirm button to trigger confirmation dialog at (709, 546) on #confirmbtn
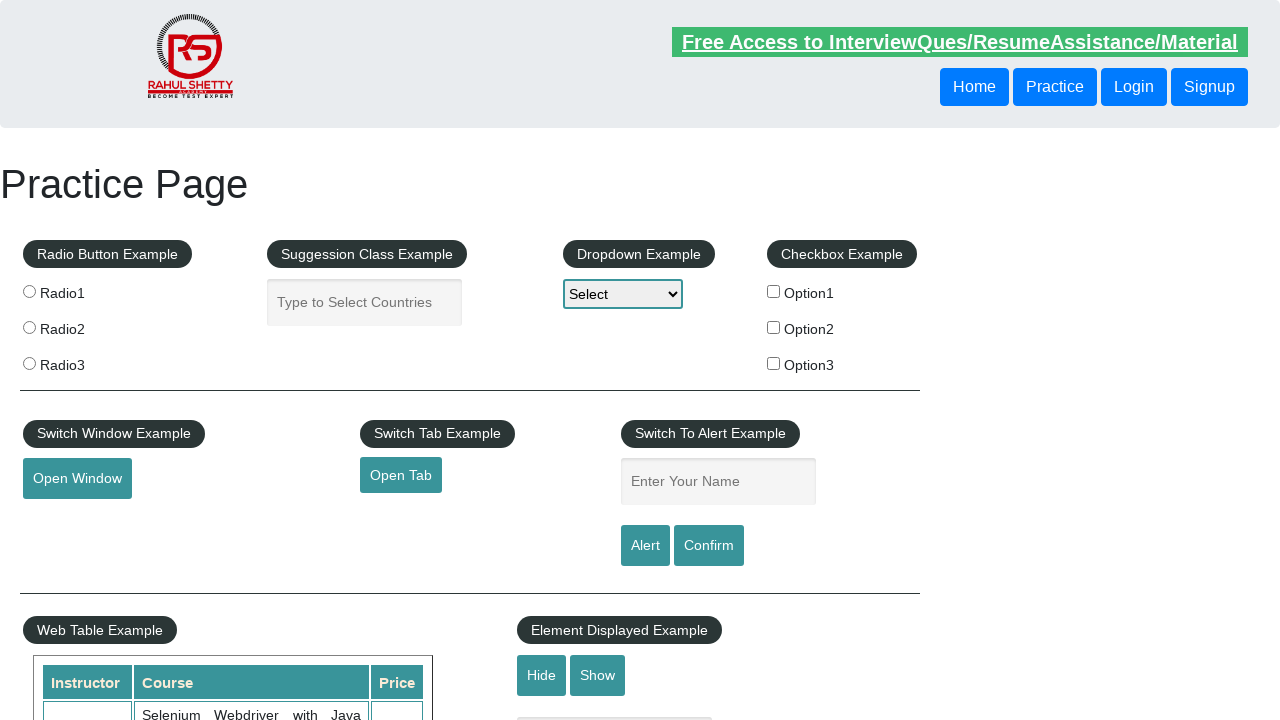

Confirmation dialog dismissed
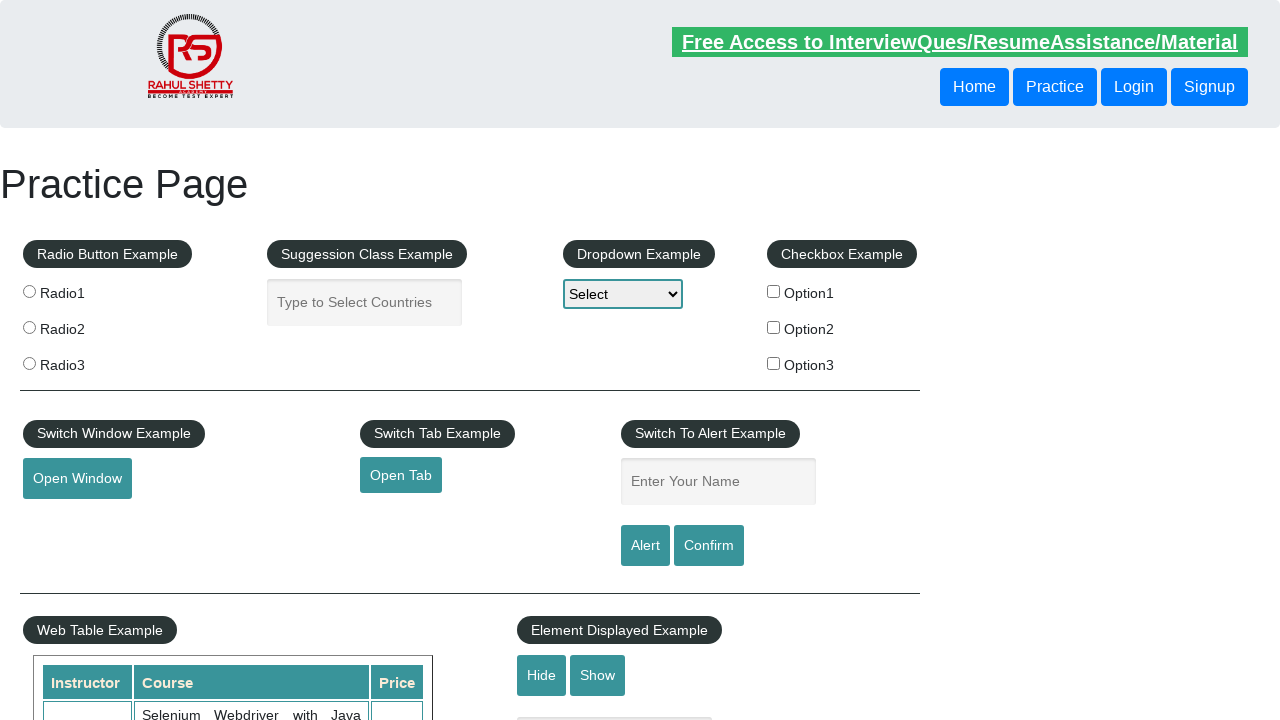

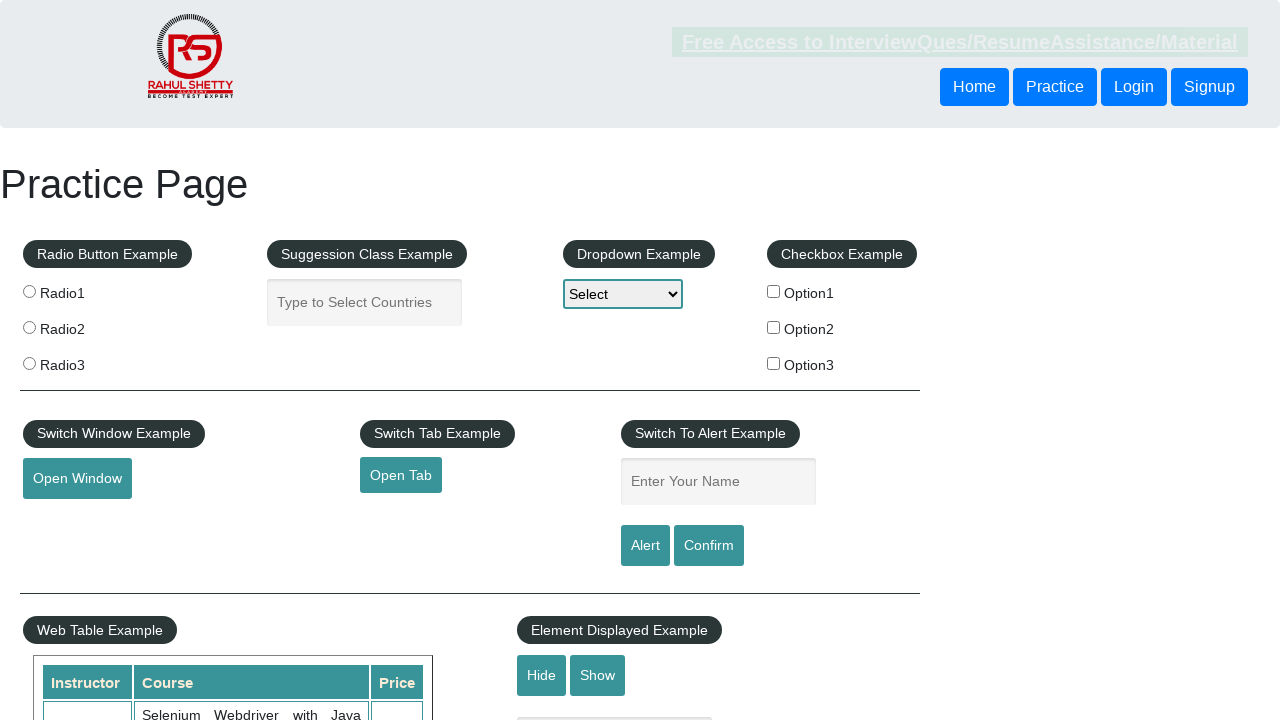